Tests basic browser navigation on the Cerence website by visiting the home page, navigating to the about page, going back, and refreshing the page

Starting URL: https://www.cerence.com/home

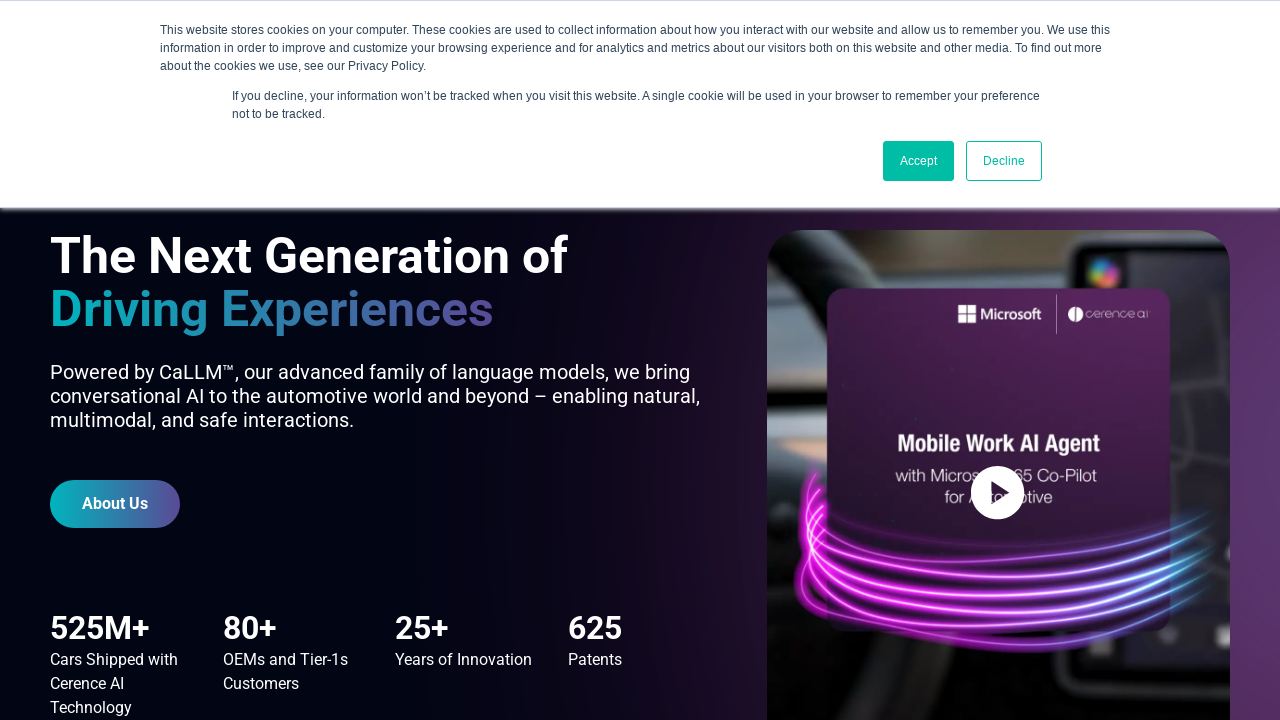

Navigated to Cerence home page
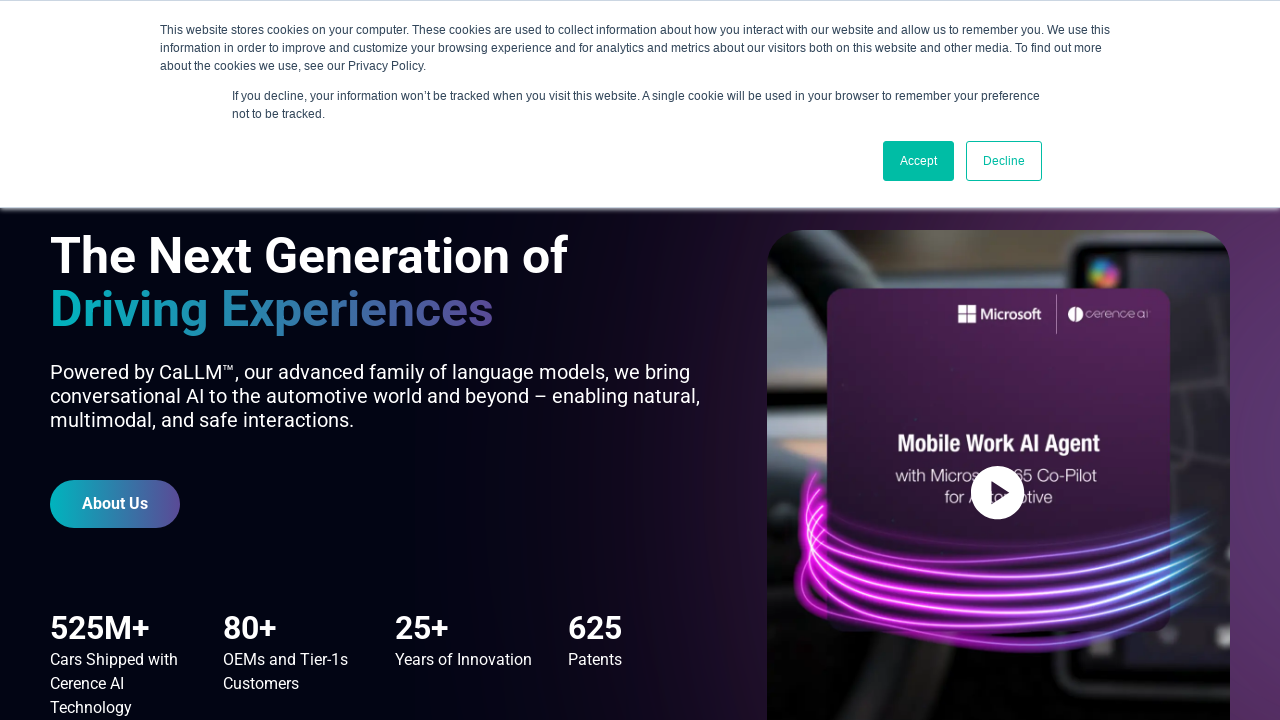

Navigated to Cerence about page
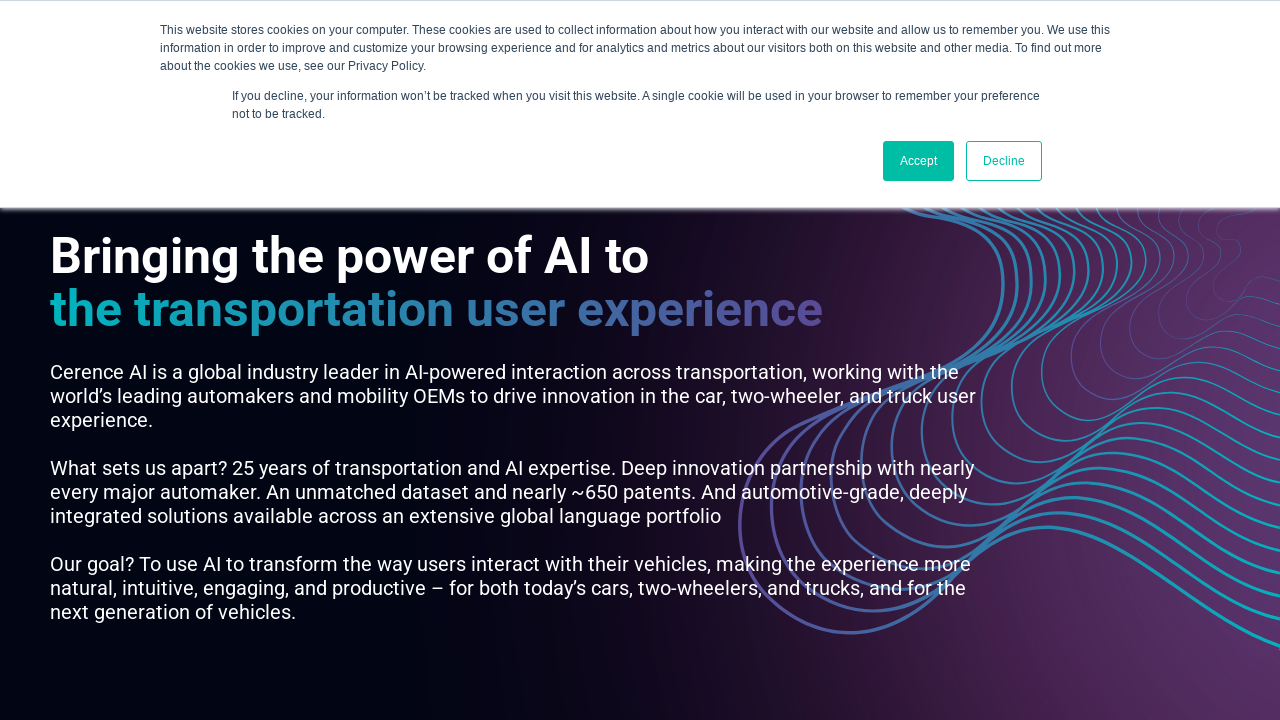

Navigated back to home page
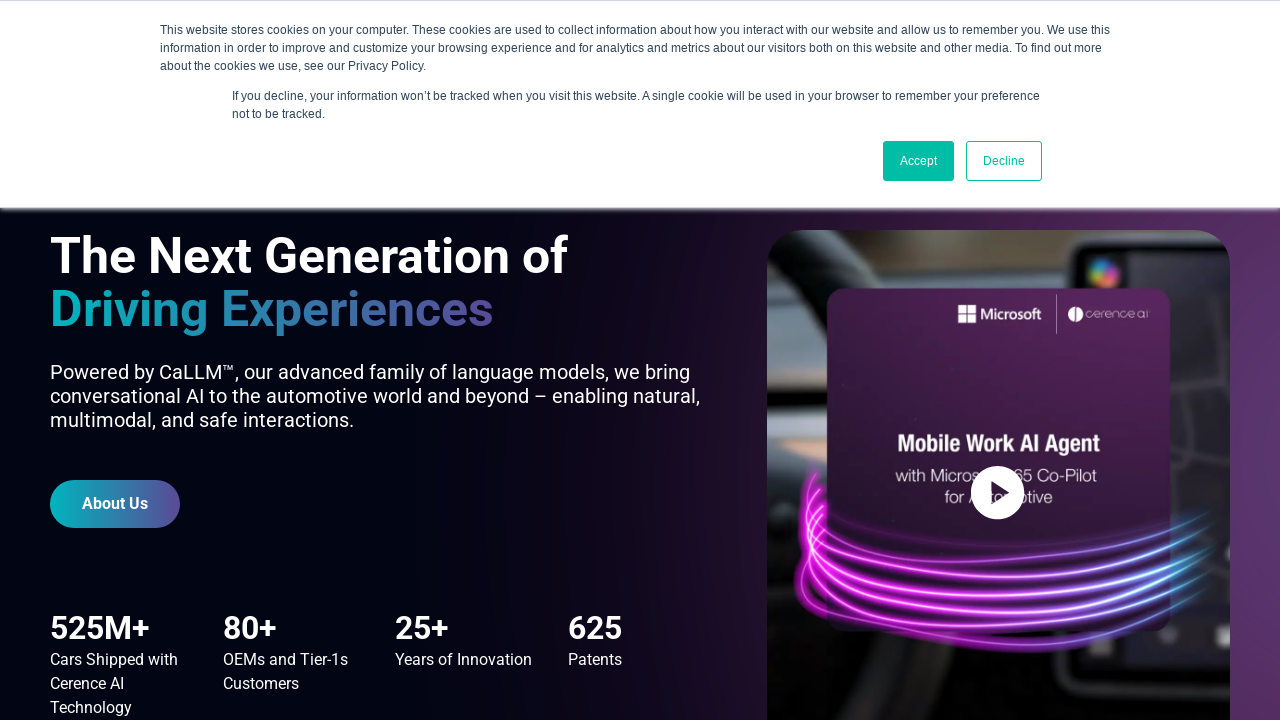

Refreshed the home page
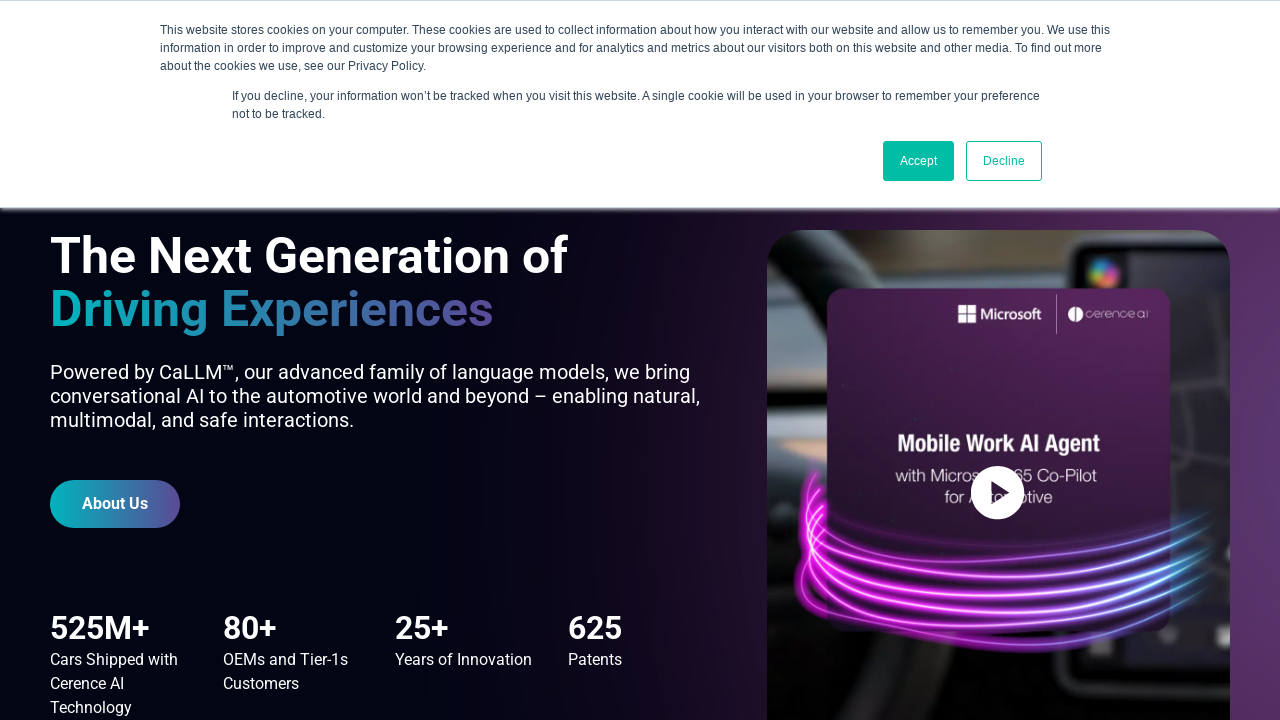

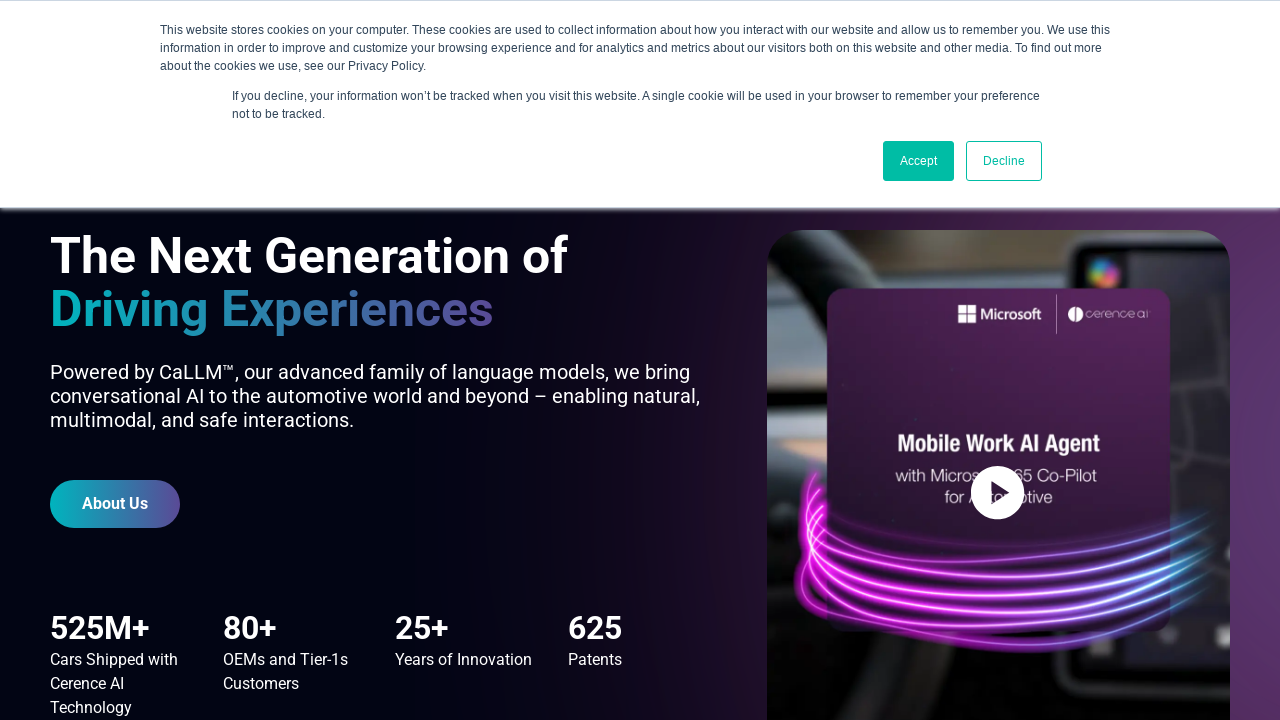